Navigates to a practice automation page and interacts with a price table by extracting and processing price values

Starting URL: https://www.rahulshettyacademy.com/AutomationPractice/

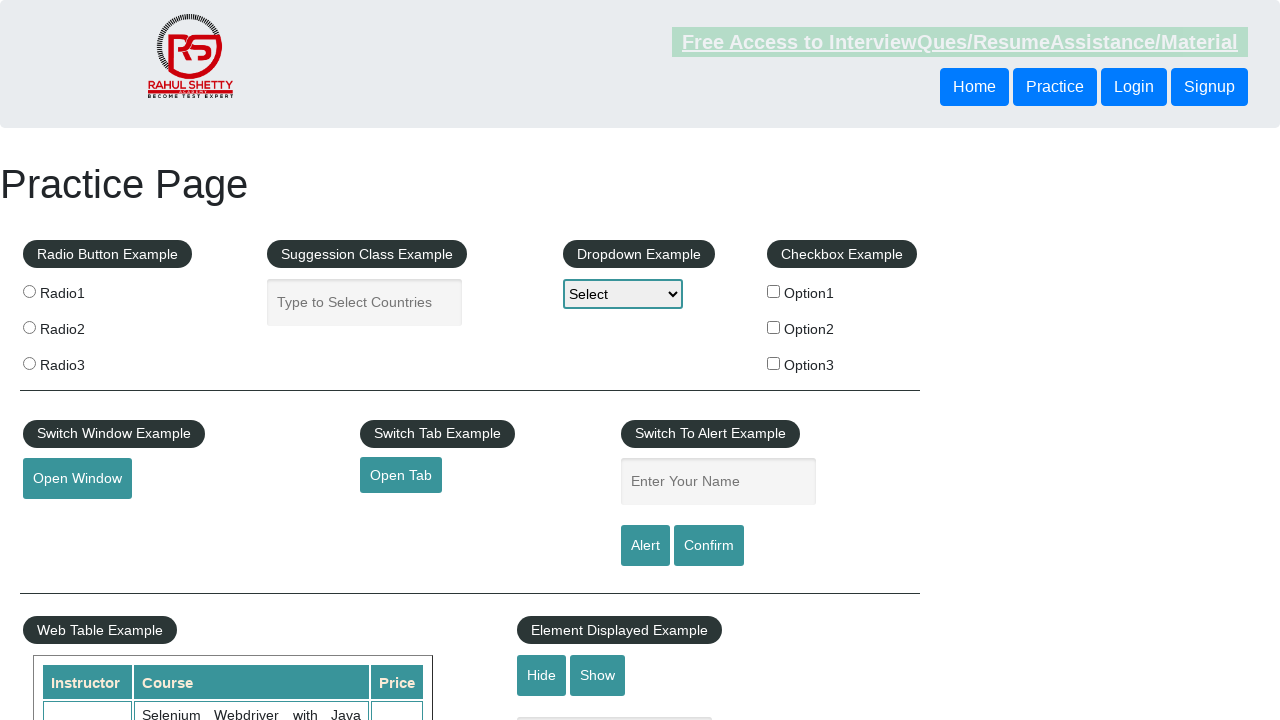

Waited for price table to load
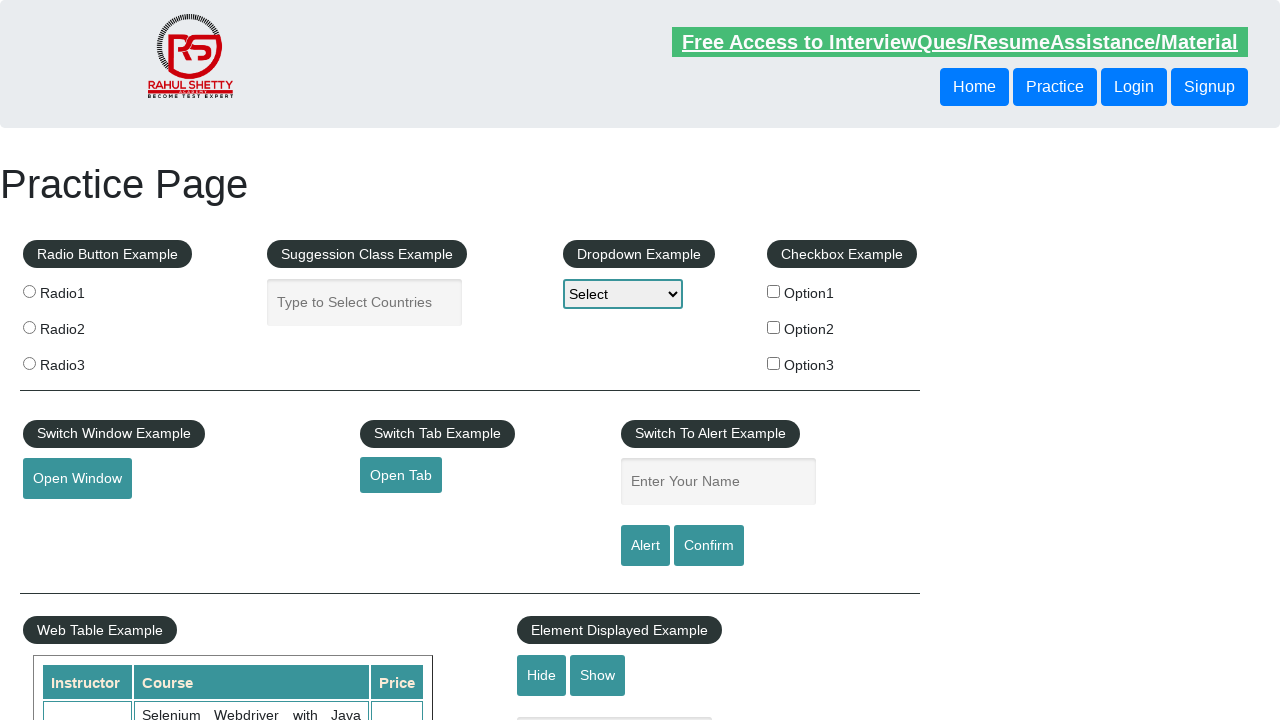

Retrieved all price elements from third column of table
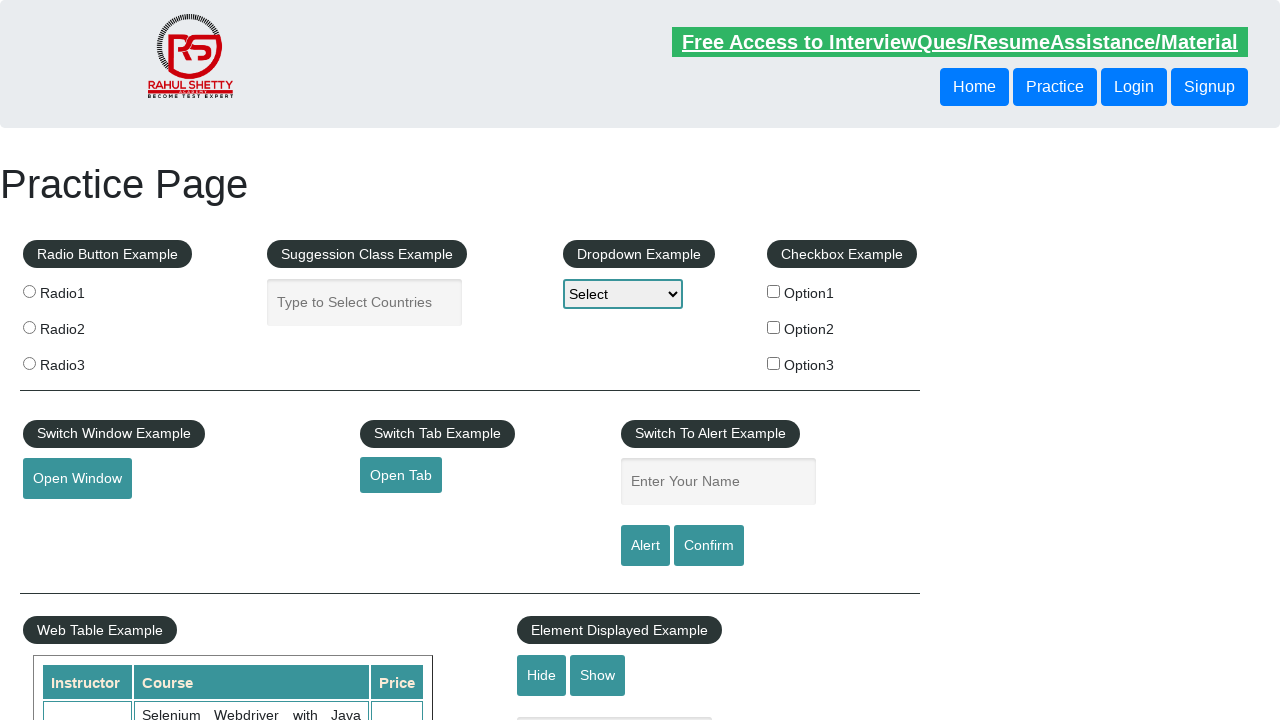

Extracted 10 price values from table elements
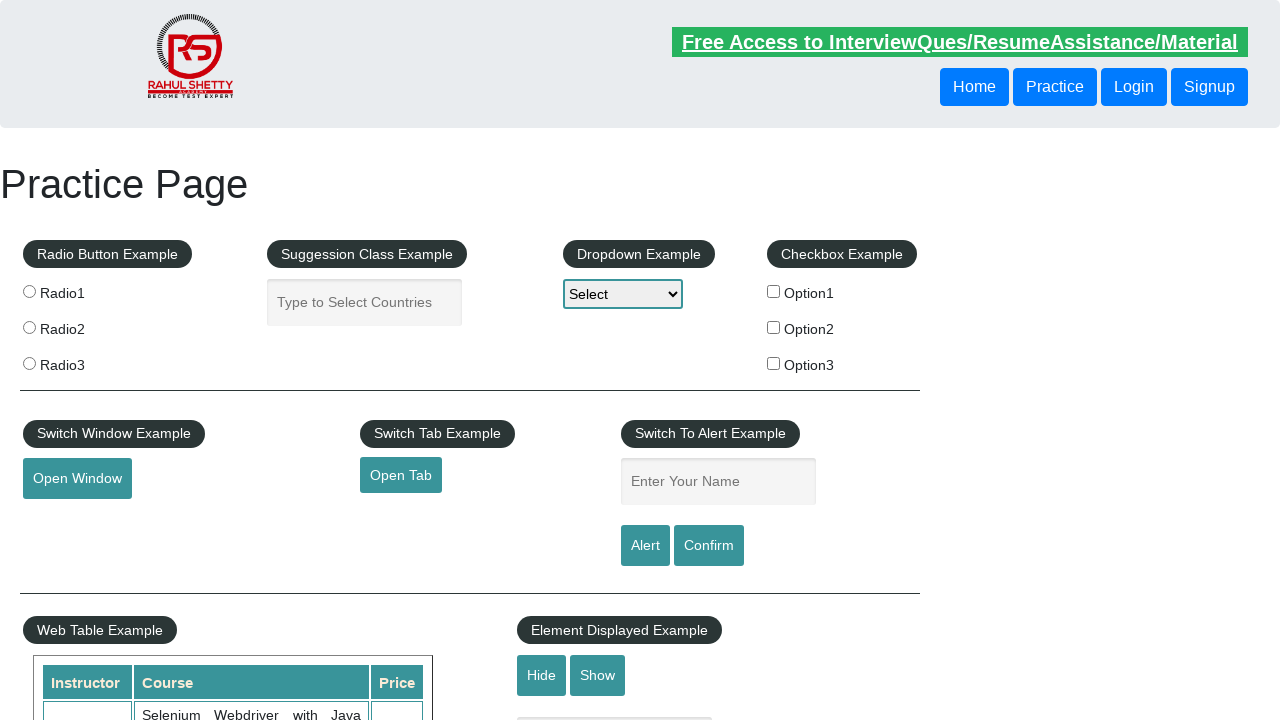

Calculated total price: 235
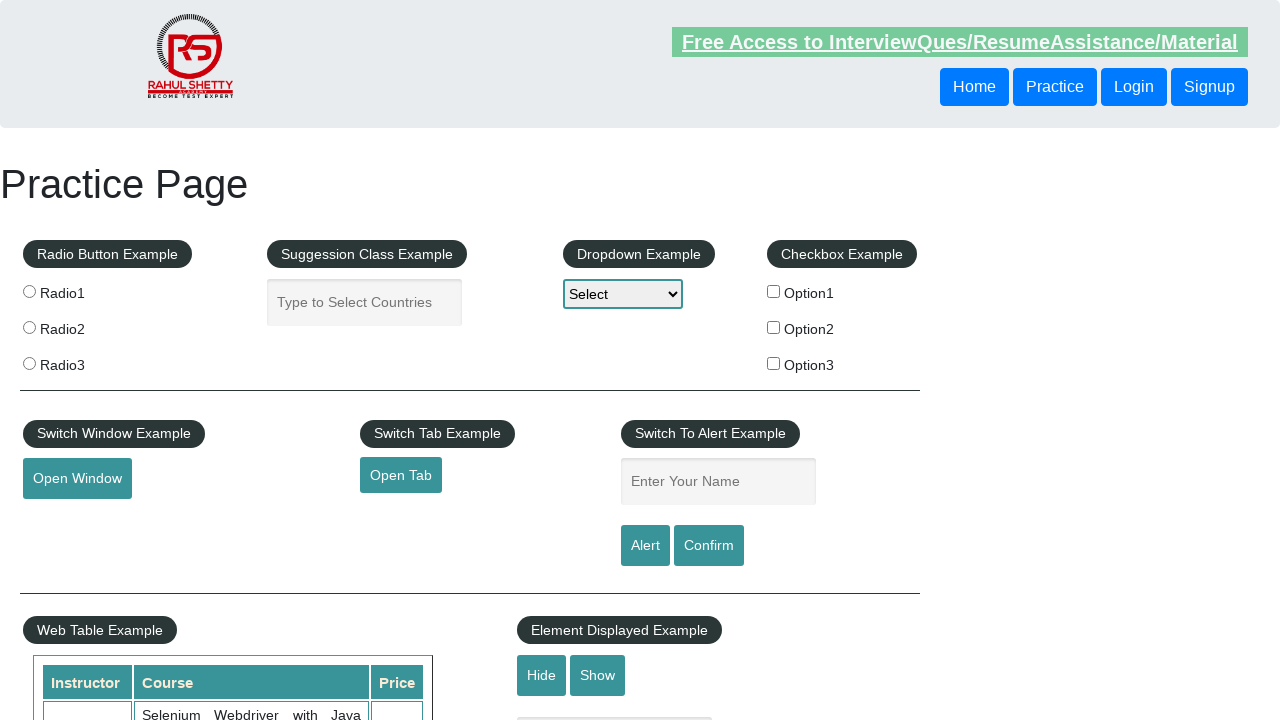

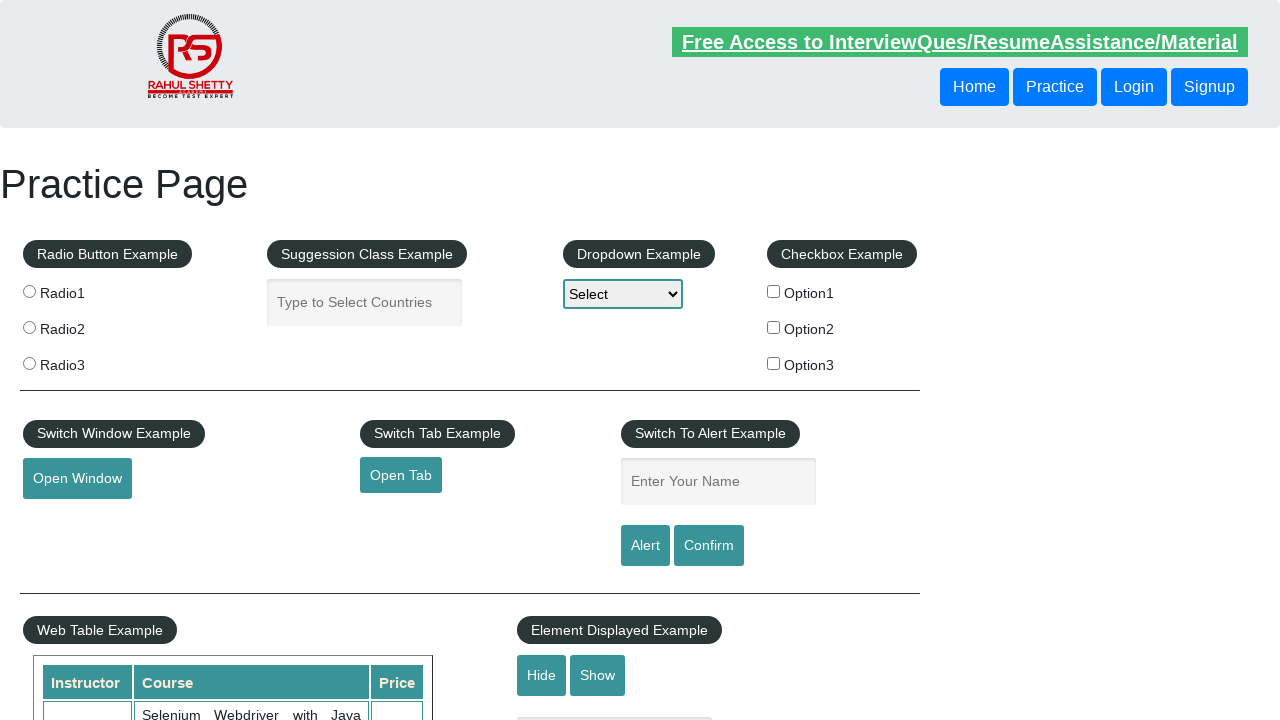